Tests searching for a customer by first name using the search input field

Starting URL: https://www.globalsqa.com/angularJs-protractor/BankingProject/#/manager

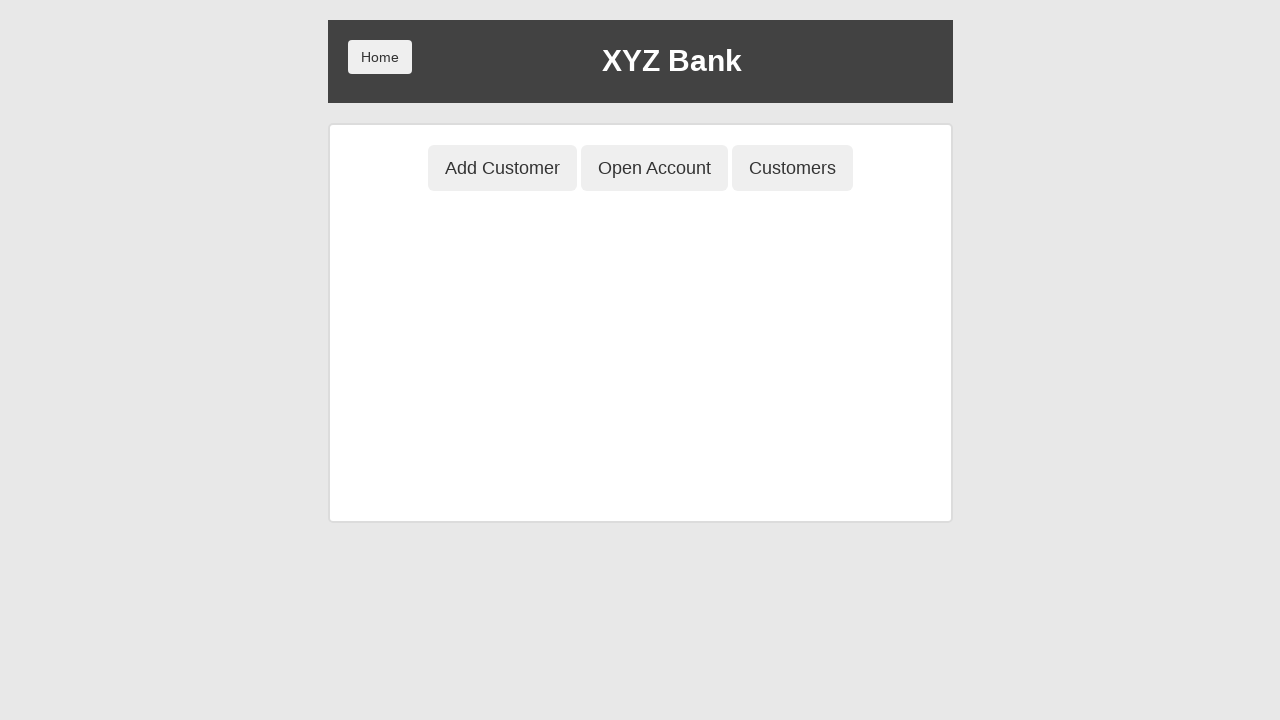

Clicked 'Customers' button to view customer list at (792, 168) on button[ng-class='btnClass3']
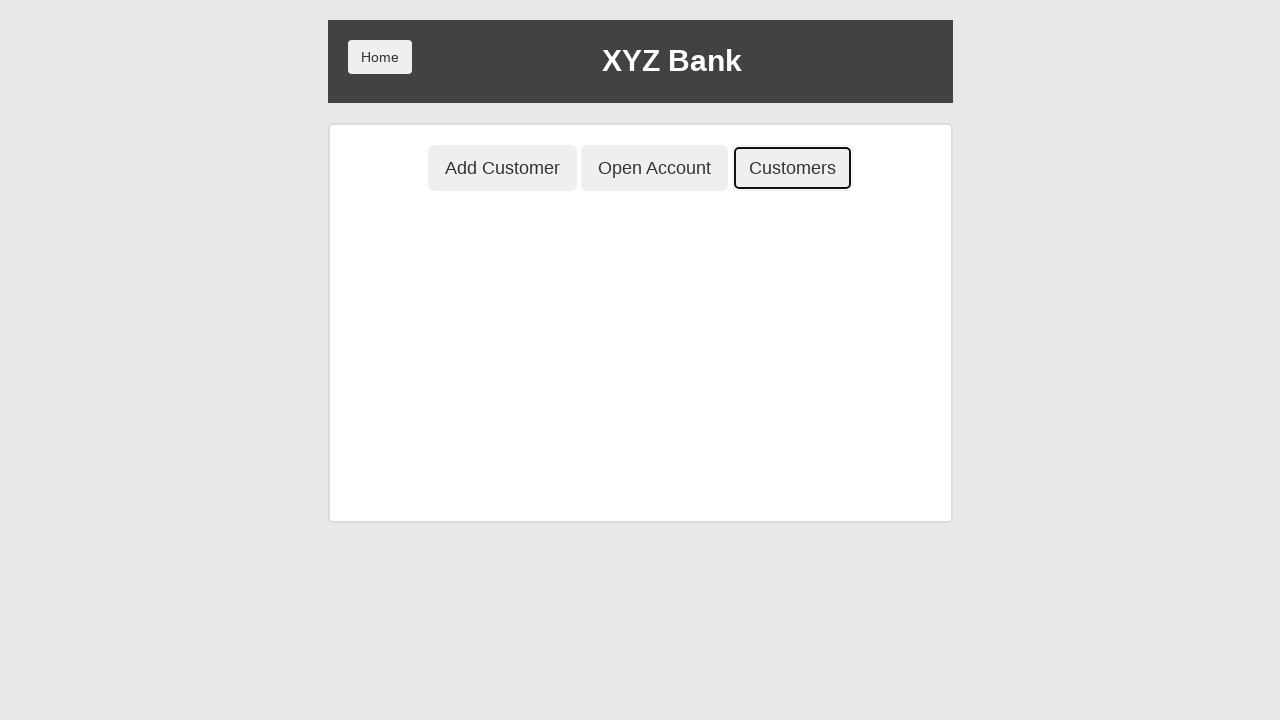

Customer table loaded
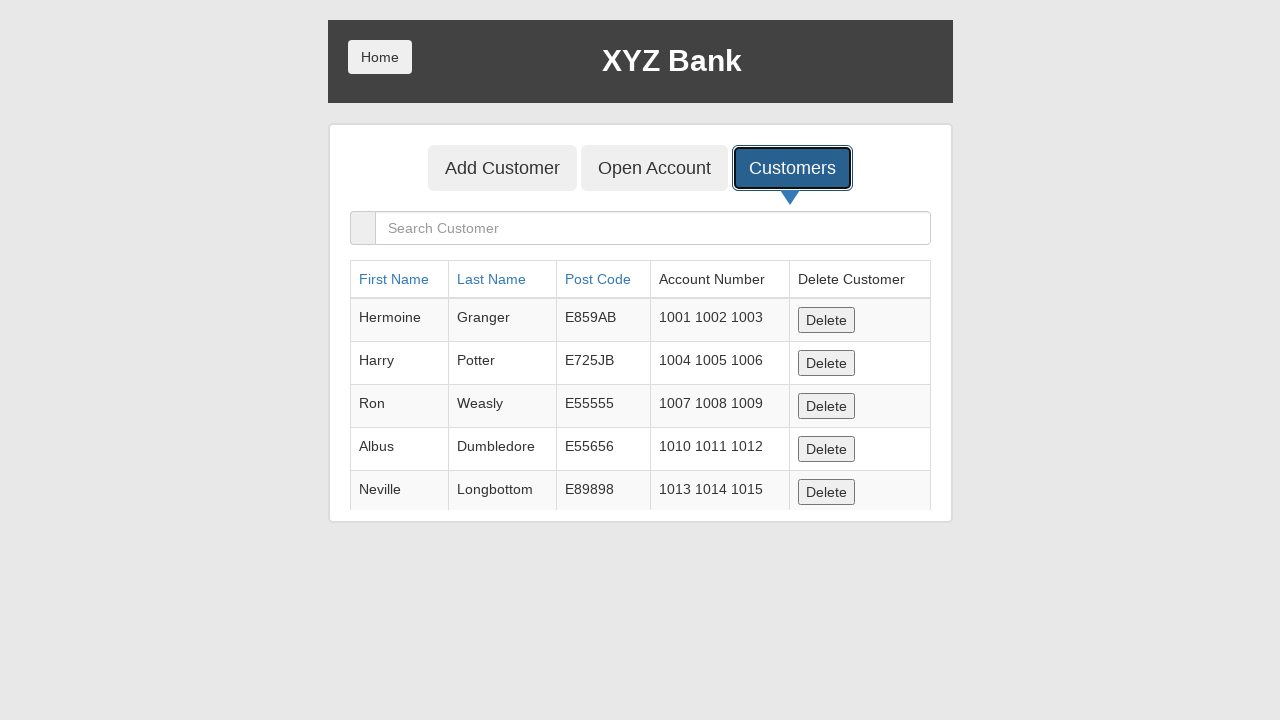

Filled search field with 'Harry' to search for customer by first name on input[ng-model='searchCustomer']
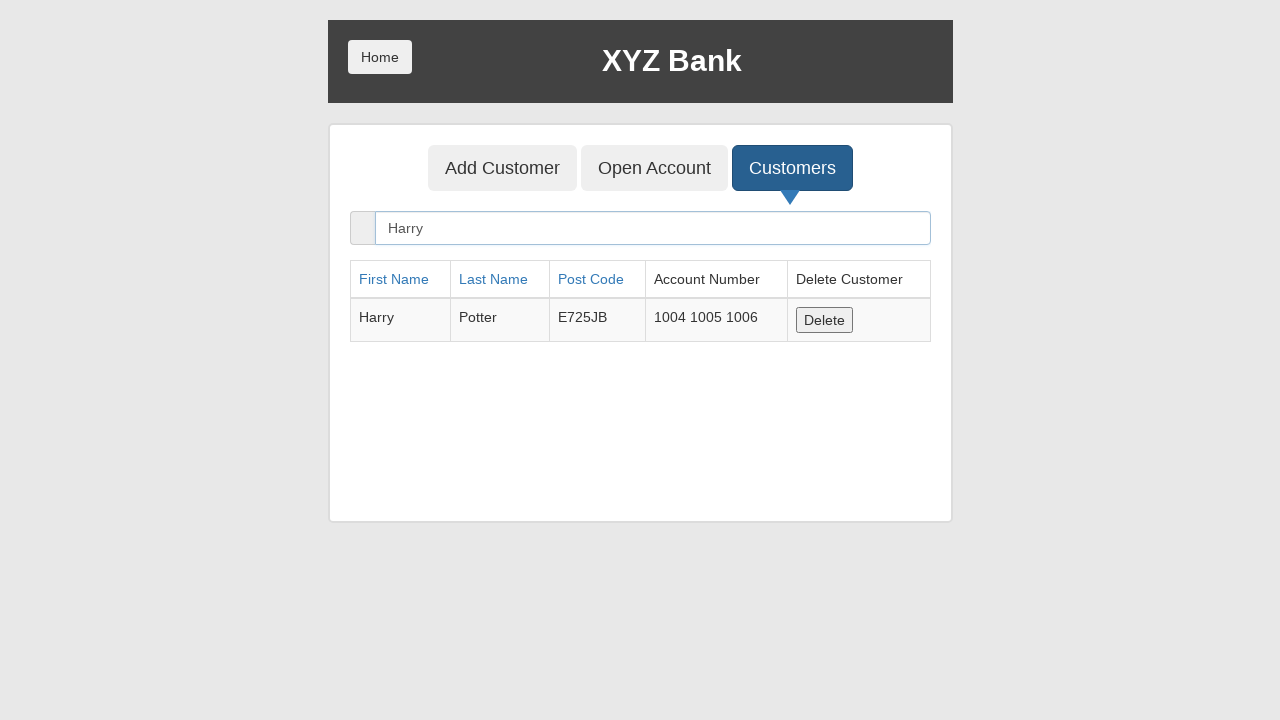

Filtered customer results loaded
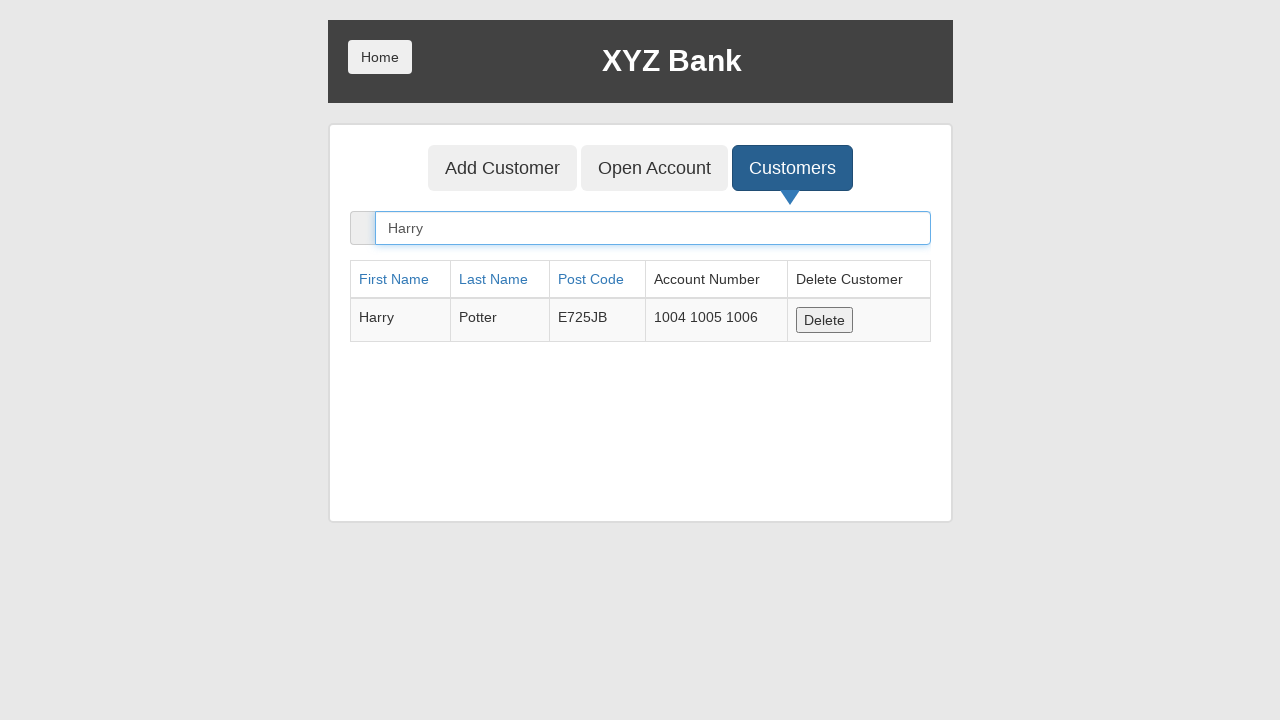

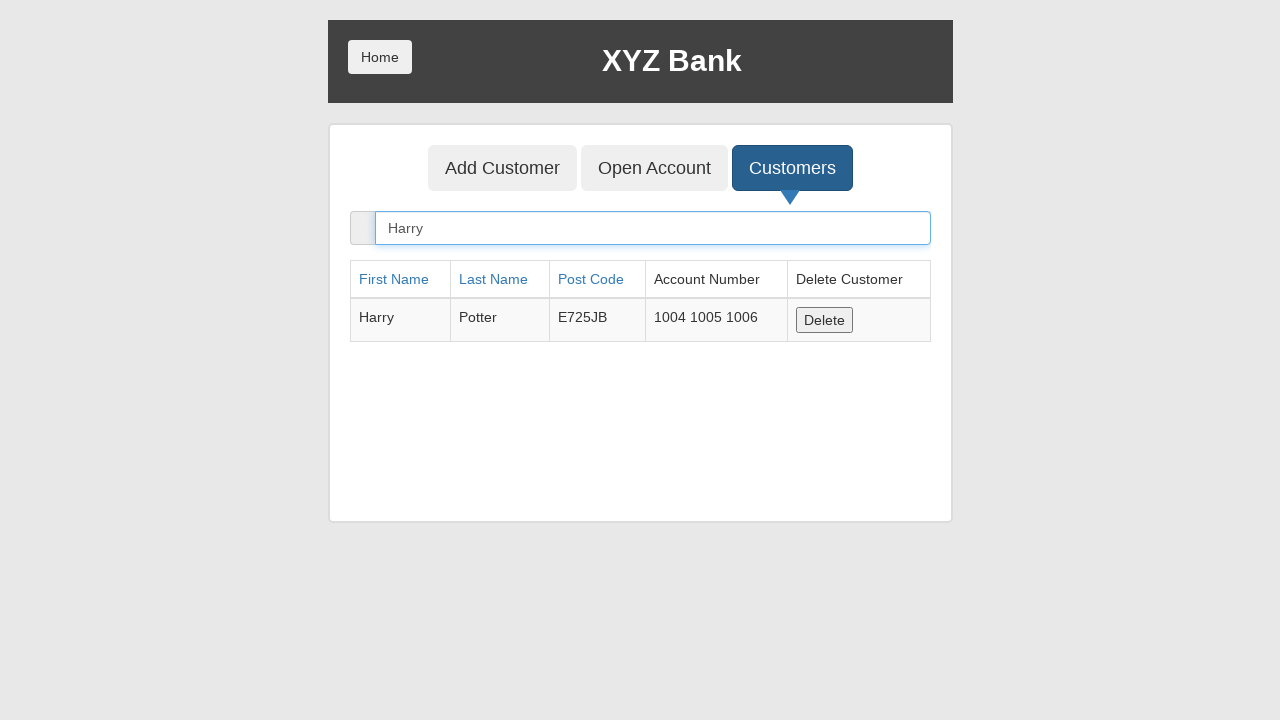